Navigates to NextBaseCRM login page and verifies that the "Log In" button is present with the correct text/value attribute

Starting URL: https://login1.nextbasecrm.com/

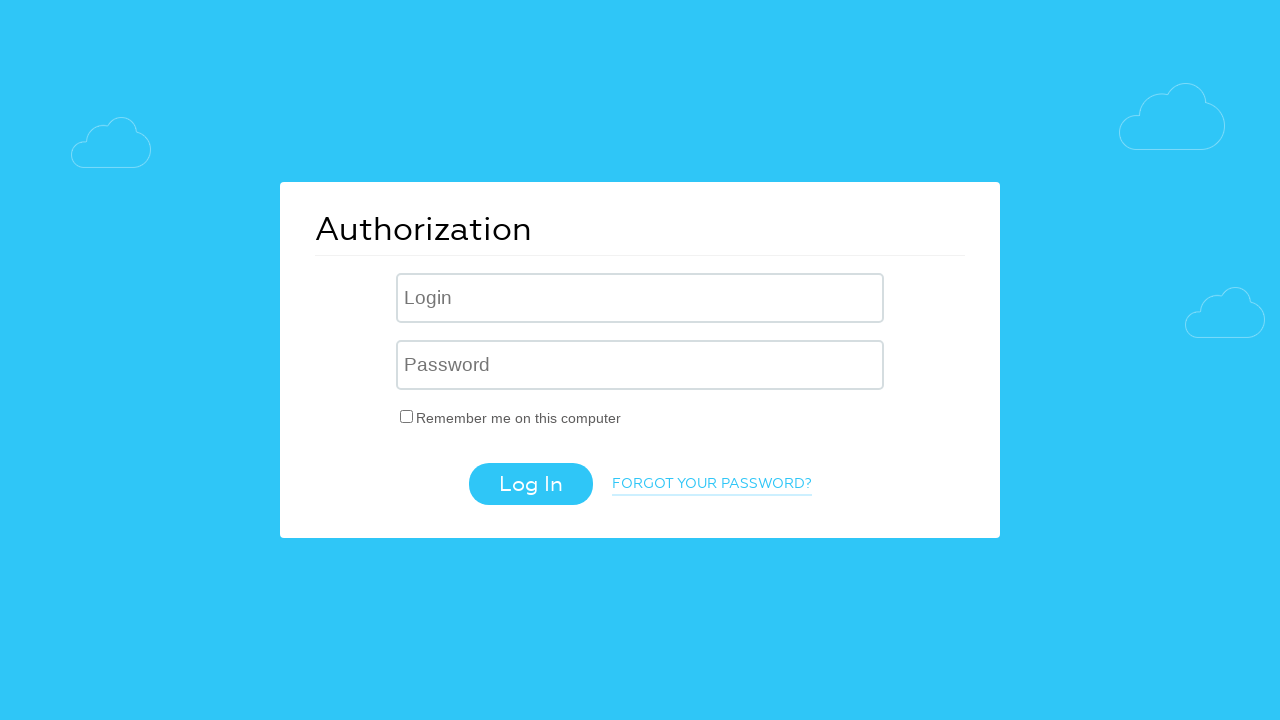

Waited for Log In button to be present
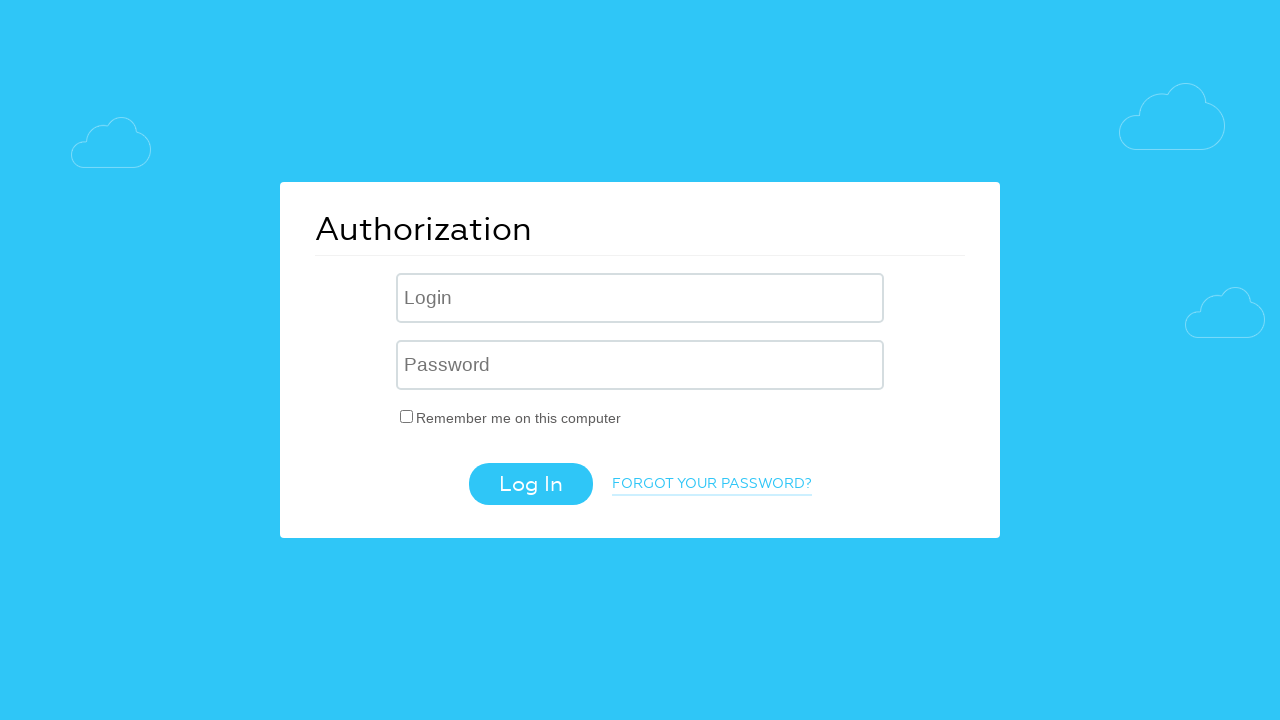

Retrieved value attribute from Log In button
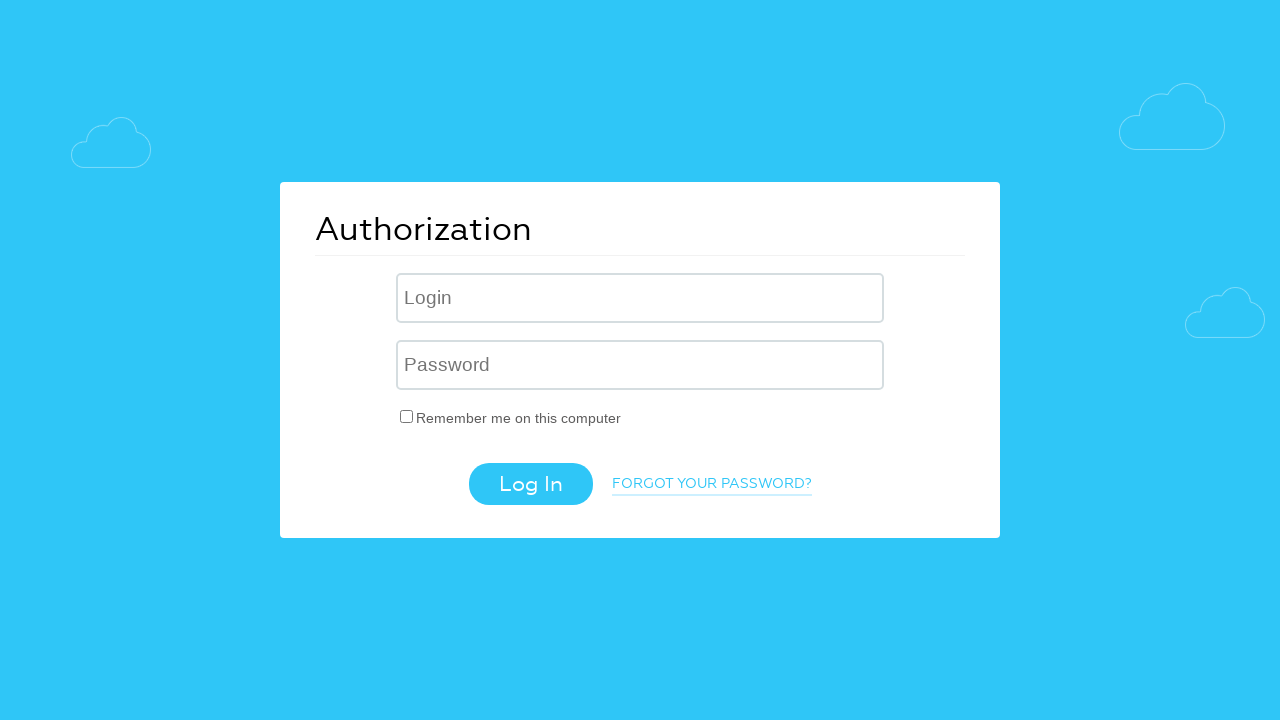

Verified Log In button has correct text: 'Log In'
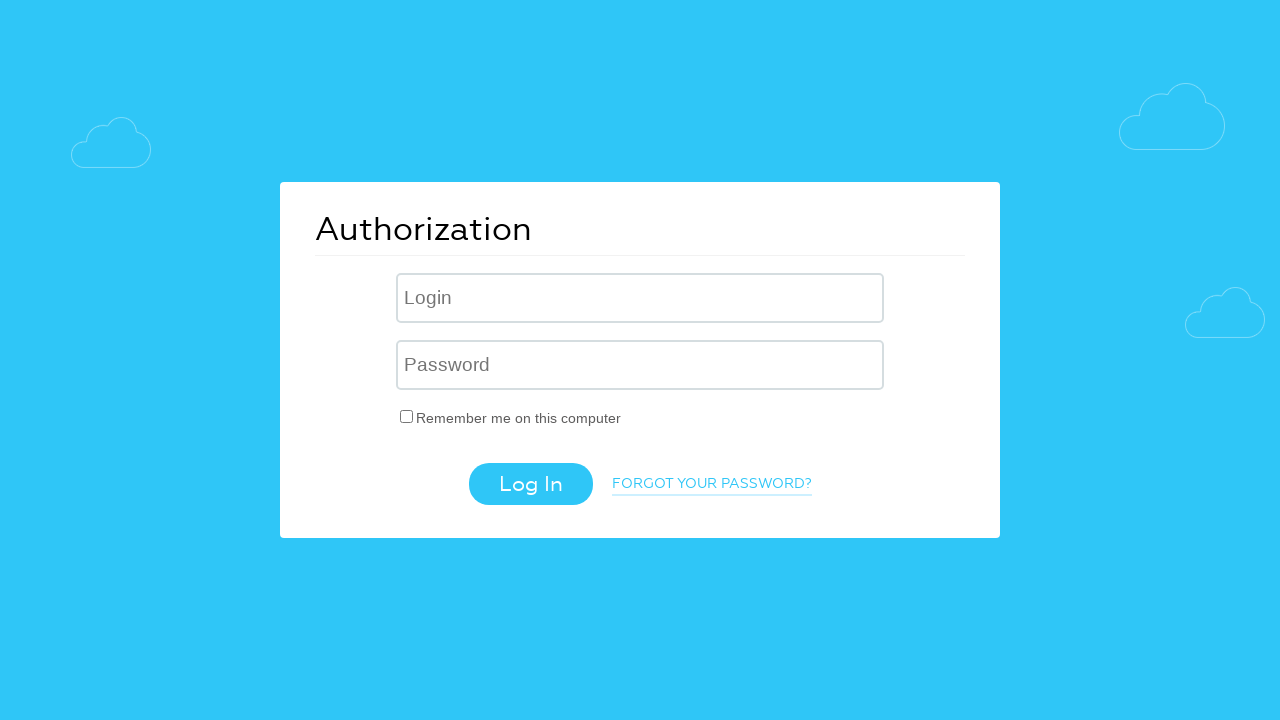

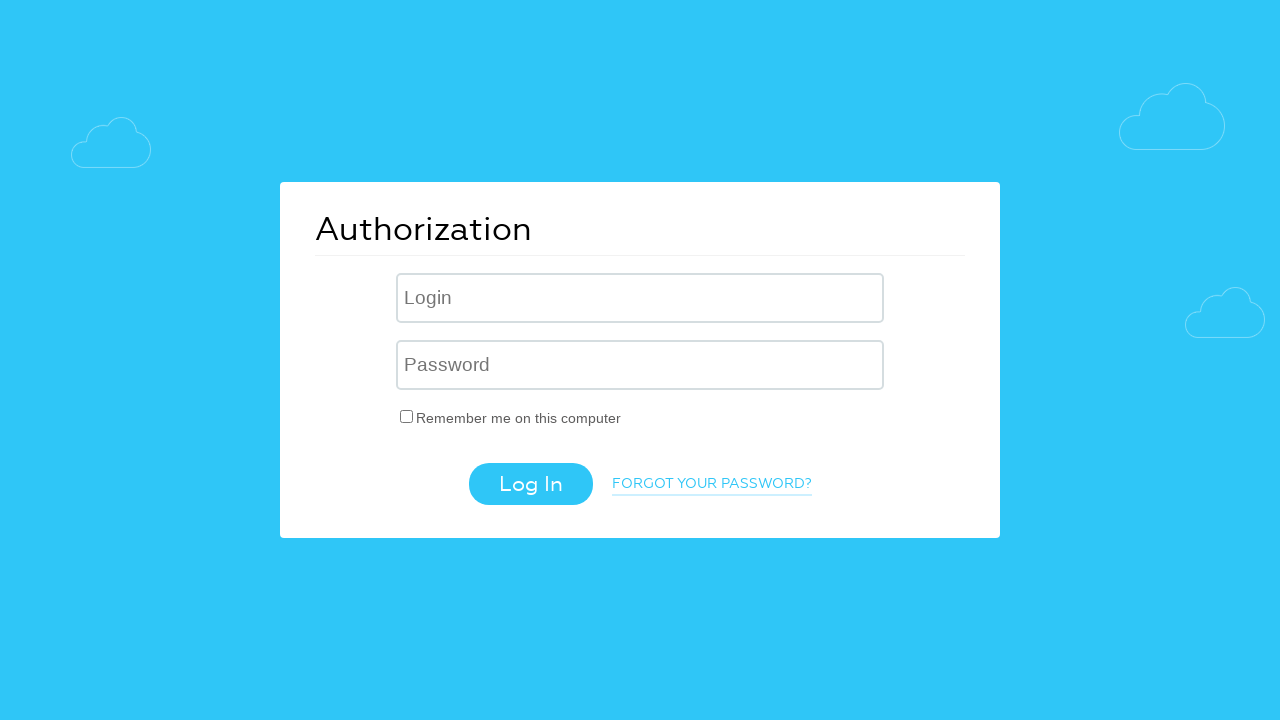